Navigates to the SBI Card website homepage and verifies the page loads by checking the title

Starting URL: https://www.sbicard.com/

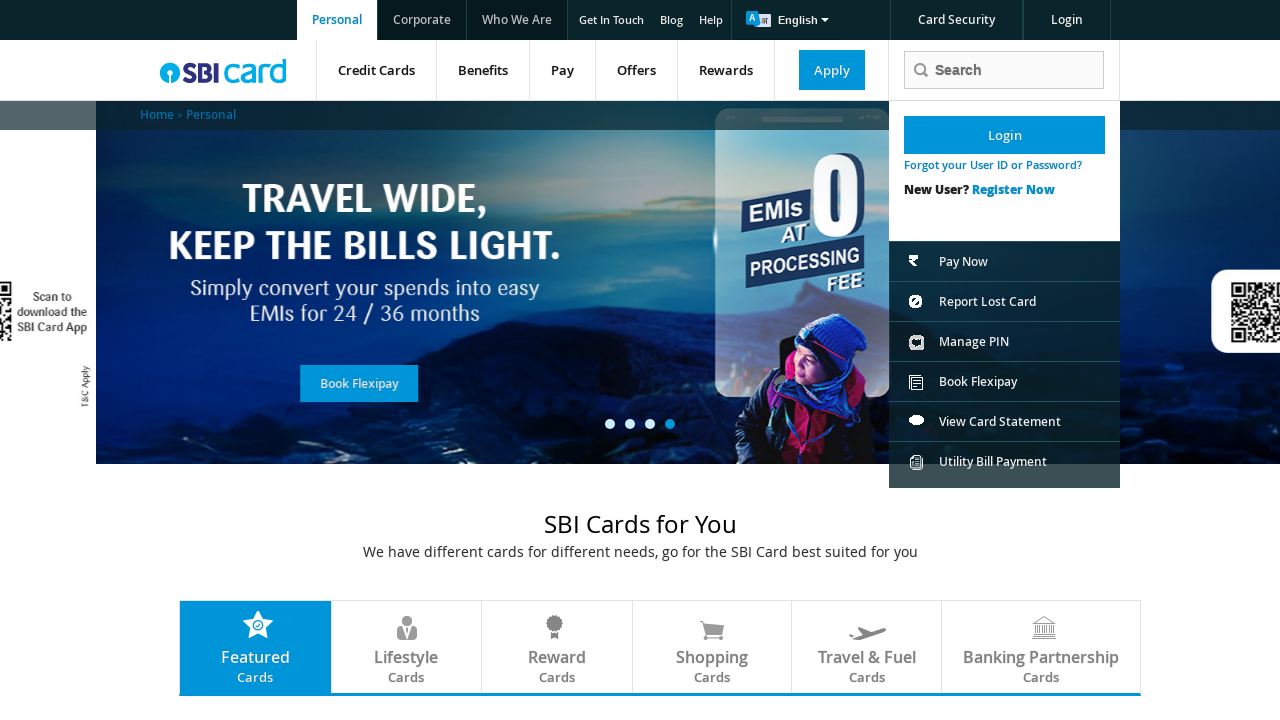

Waited for page to reach domcontentloaded state
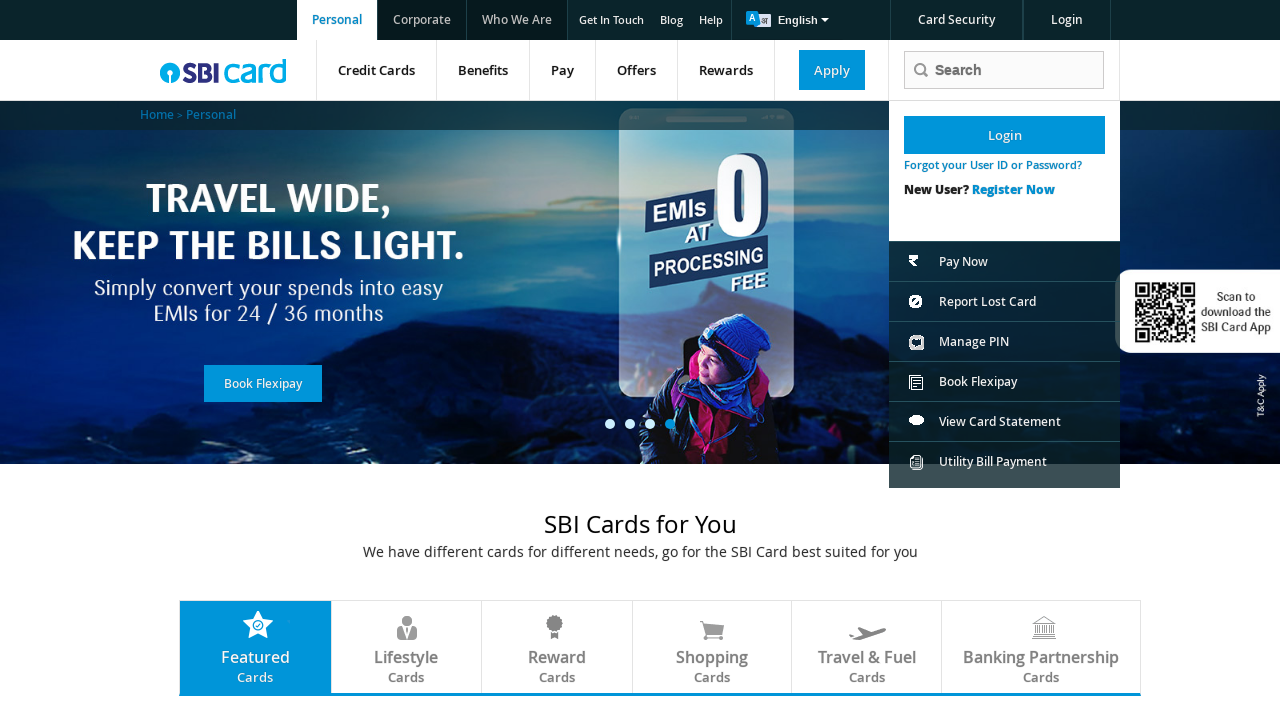

Retrieved page title: SBI Credit Card Online - SBI Credit Card Services | SBI Card
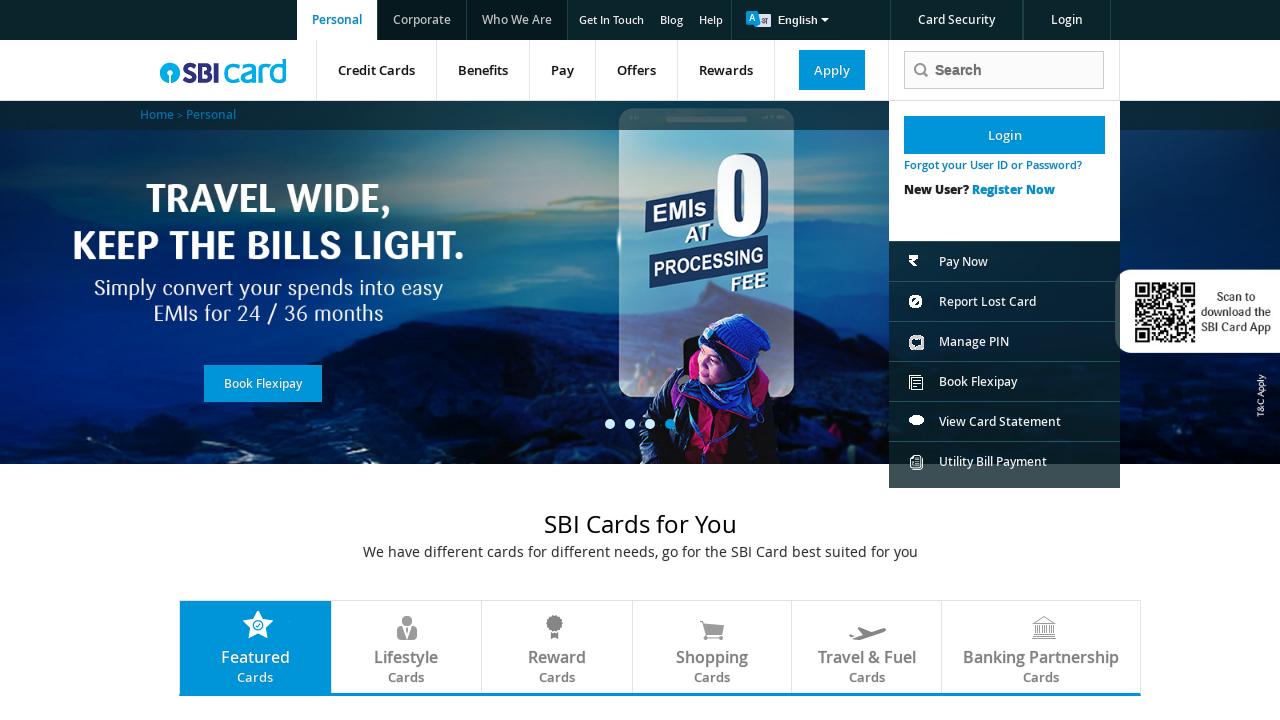

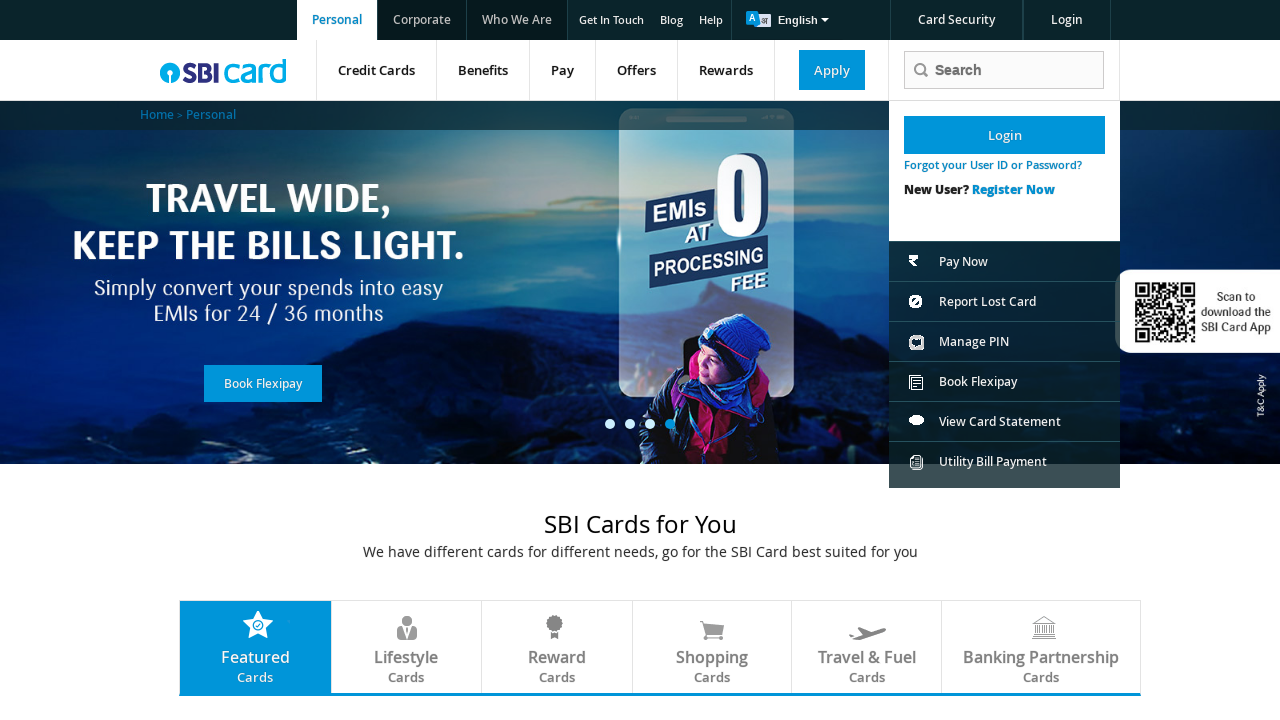